Tests keyboard actions (select all, copy, paste) by entering text in the first text area, selecting and copying it, then pasting it into the second text area on a text comparison website.

Starting URL: https://text-compare.com/

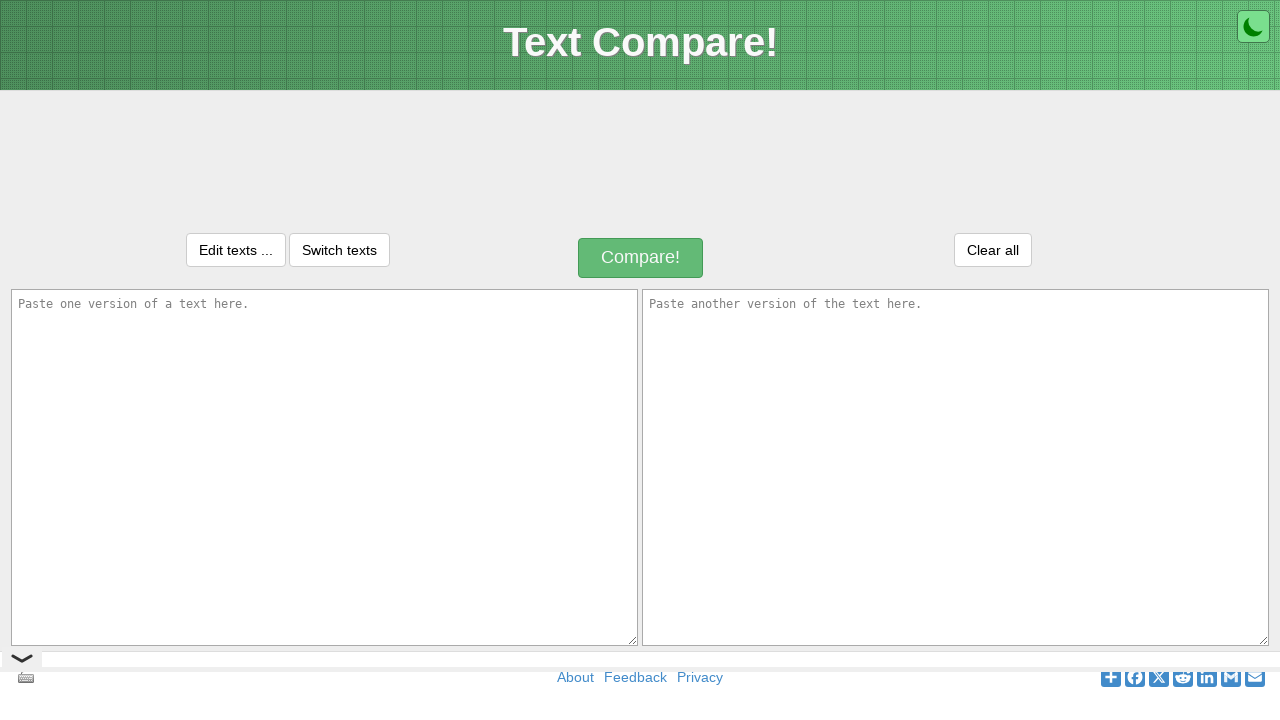

Entered text 'hello sagar very nice' in the first text area on #inputText1
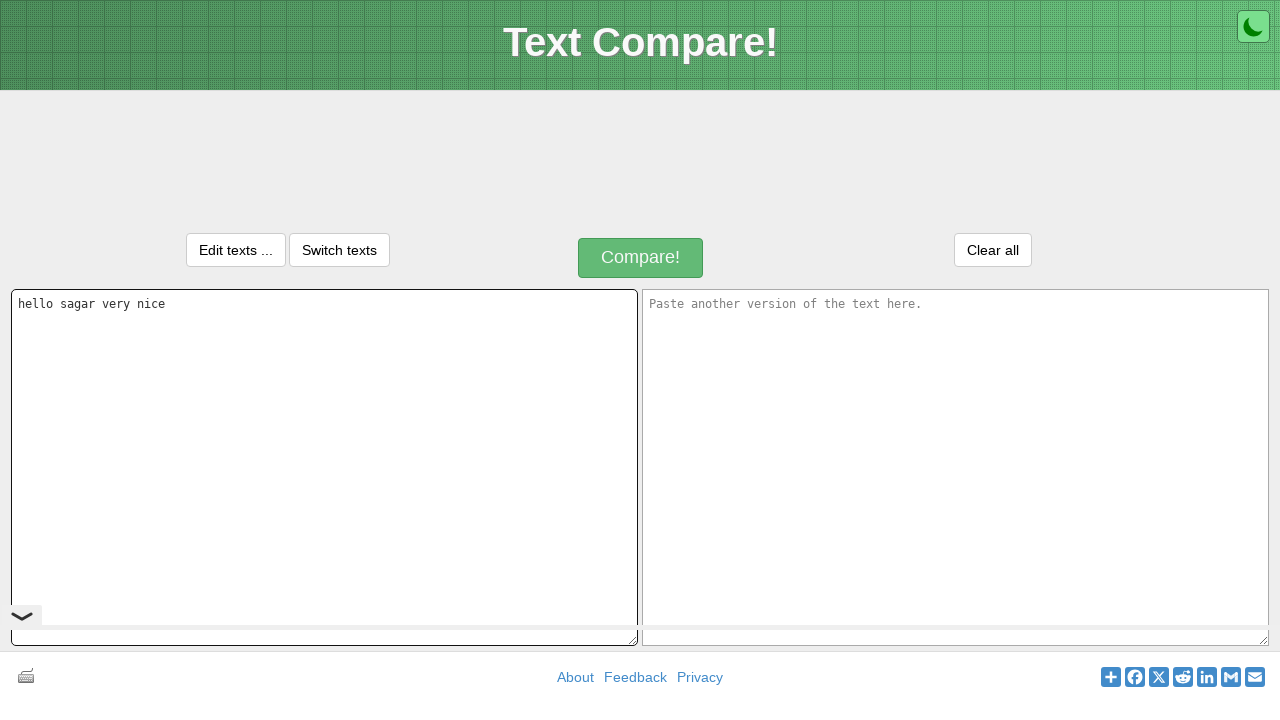

Clicked on the first text area to ensure focus at (324, 467) on #inputText1
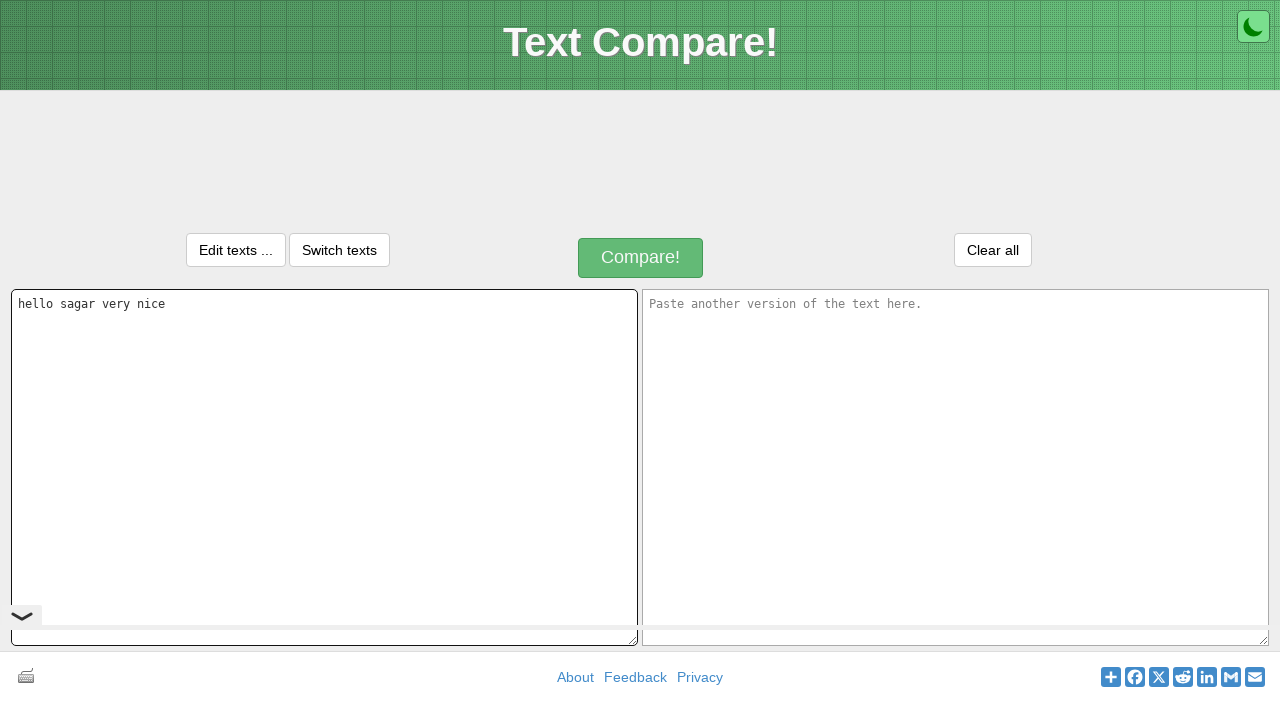

Selected all text in the first text area using Ctrl+A
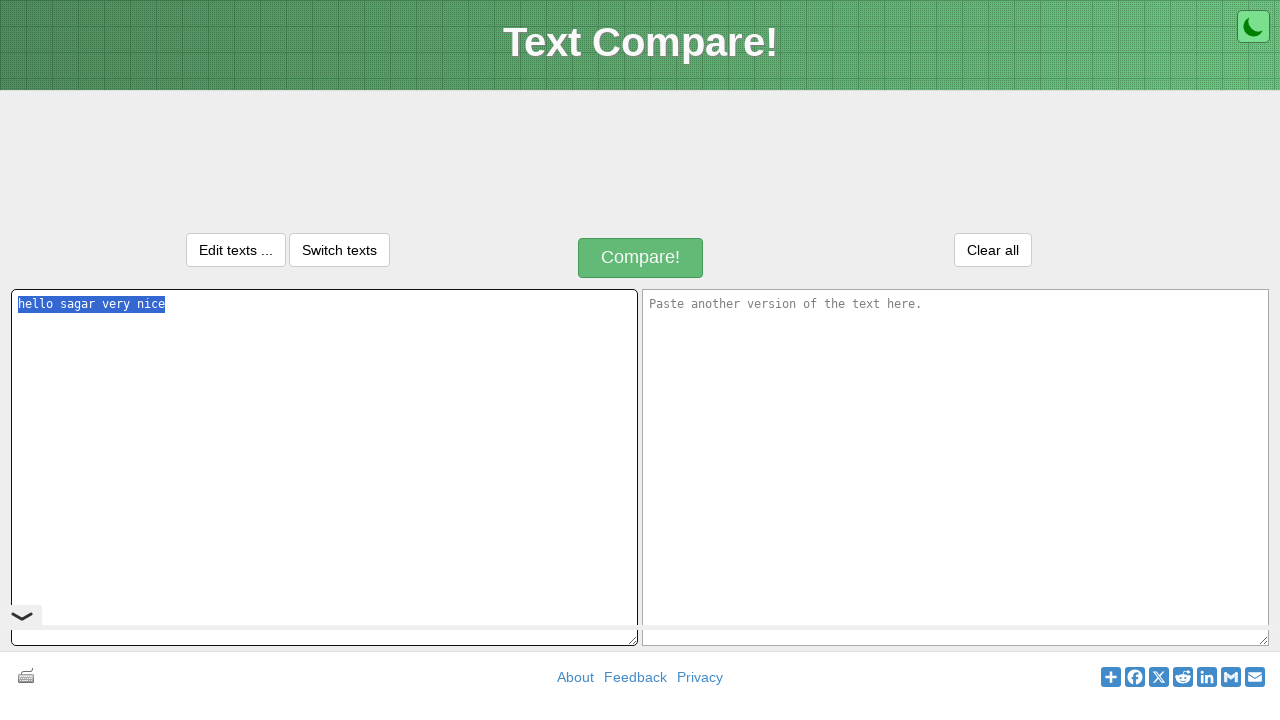

Copied the selected text using Ctrl+C
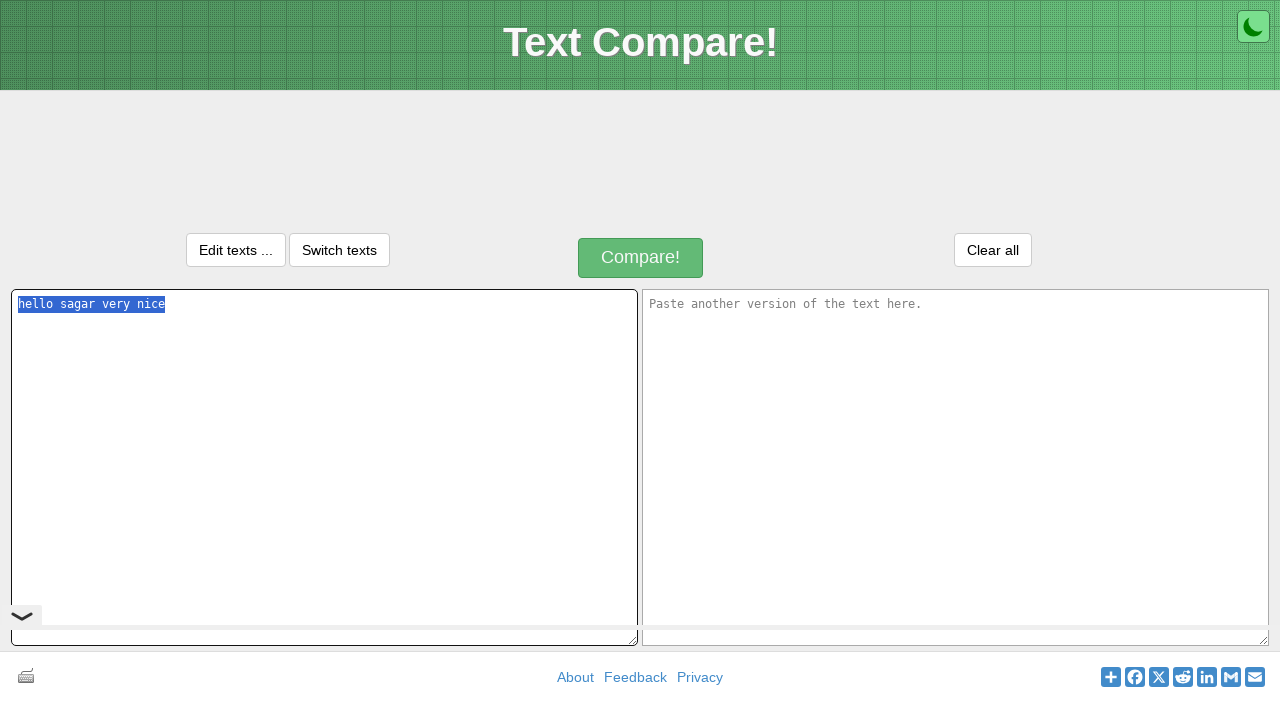

Clicked on the second text area at (956, 467) on #inputText2
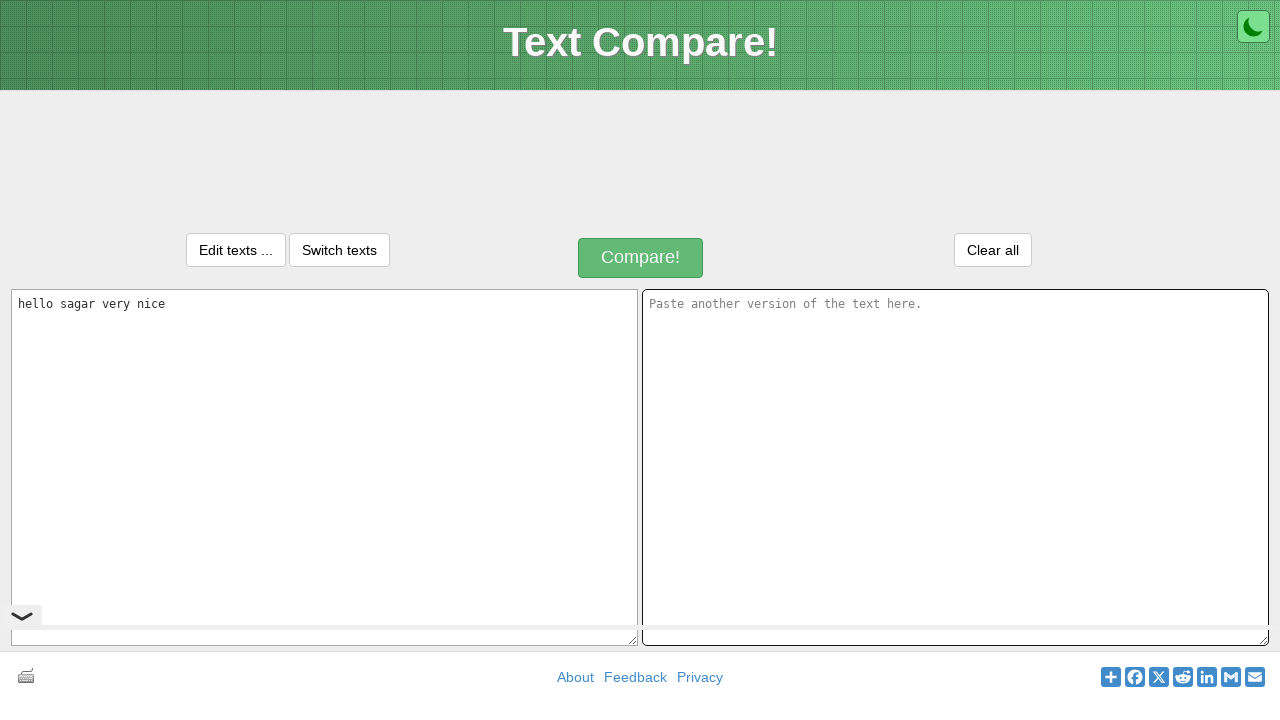

Pasted the copied text into the second text area using Ctrl+V
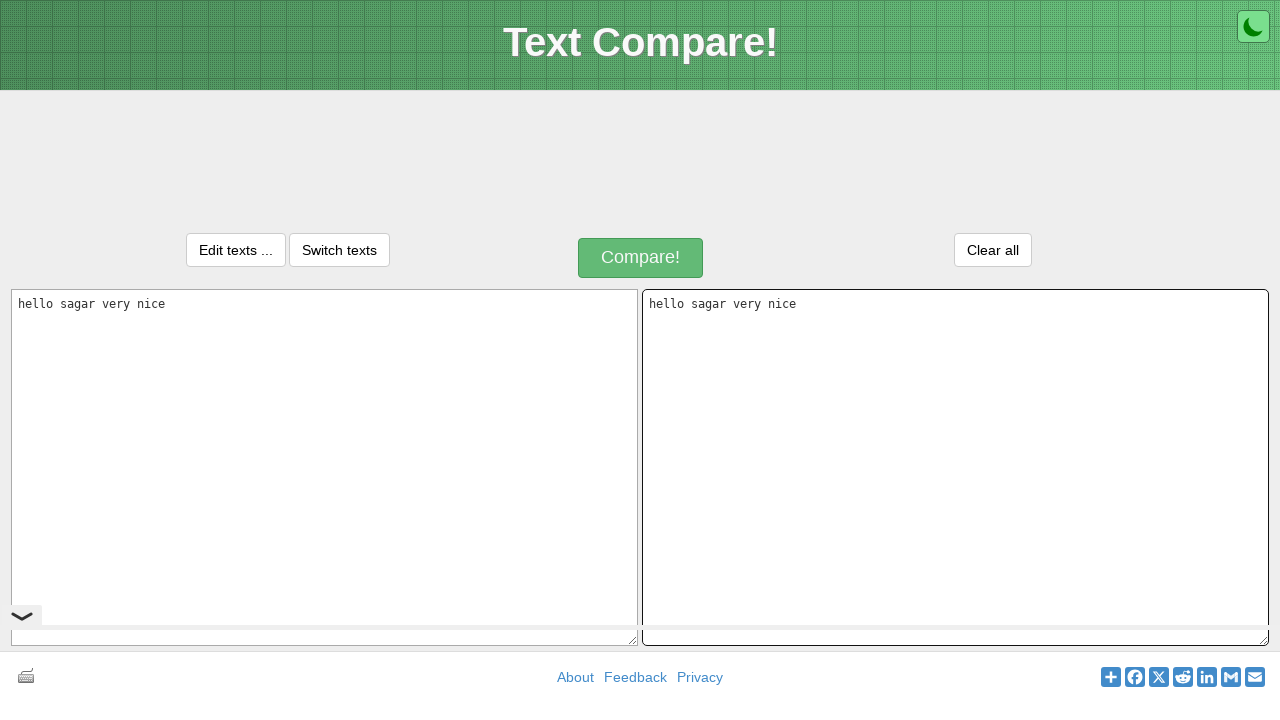

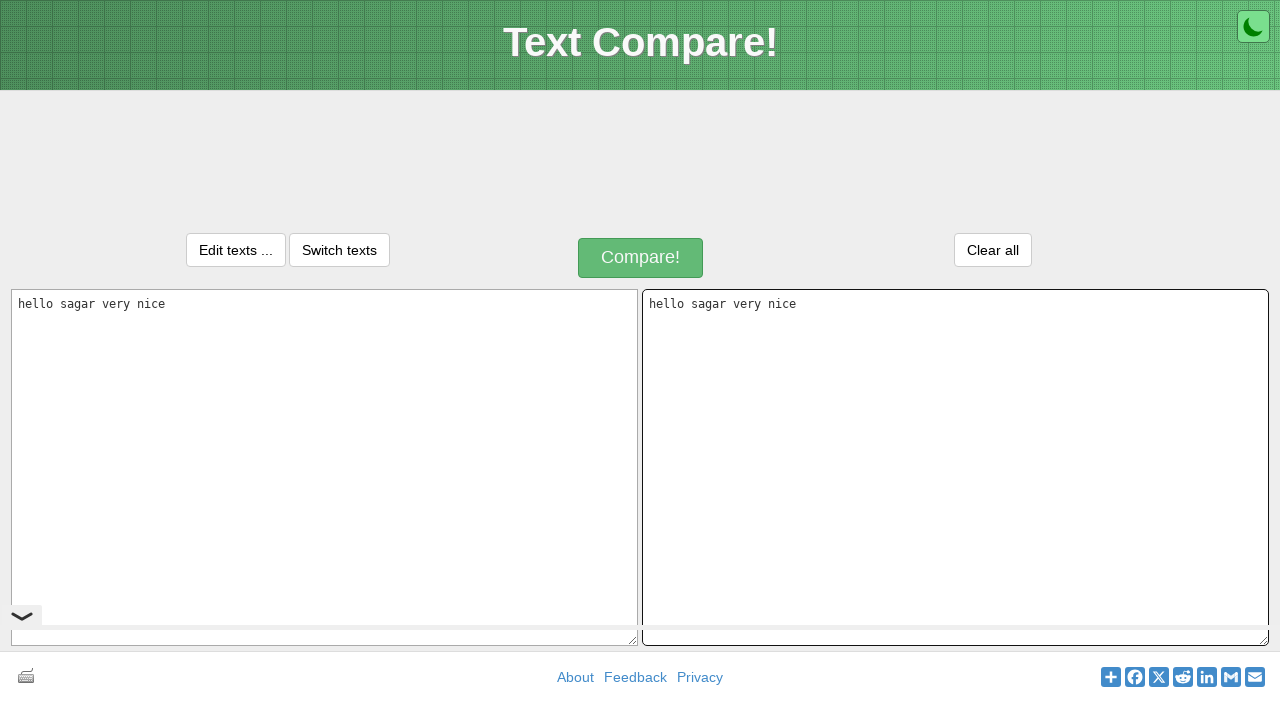